Tests the add-to-cart functionality on a demo e-commerce site by clicking the add to cart button for a product and verifying the product appears in the cart with the correct name.

Starting URL: https://bstackdemo.com/

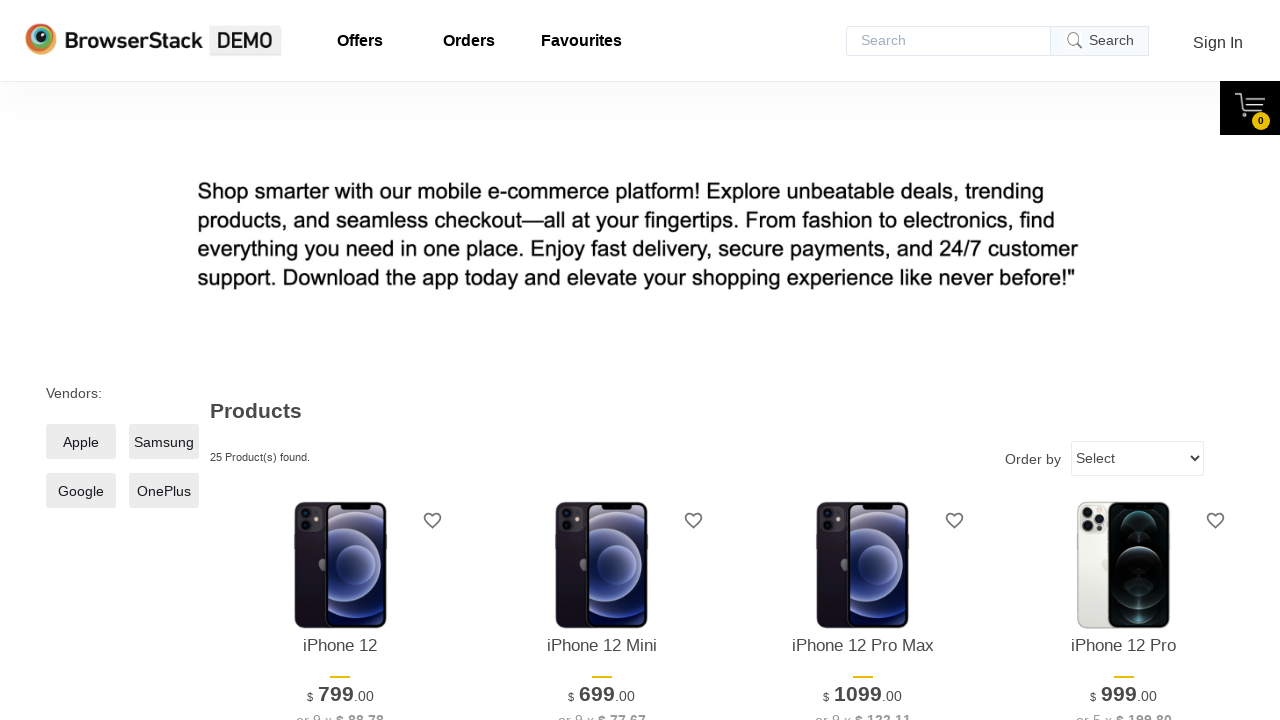

Retrieved product name from product listing
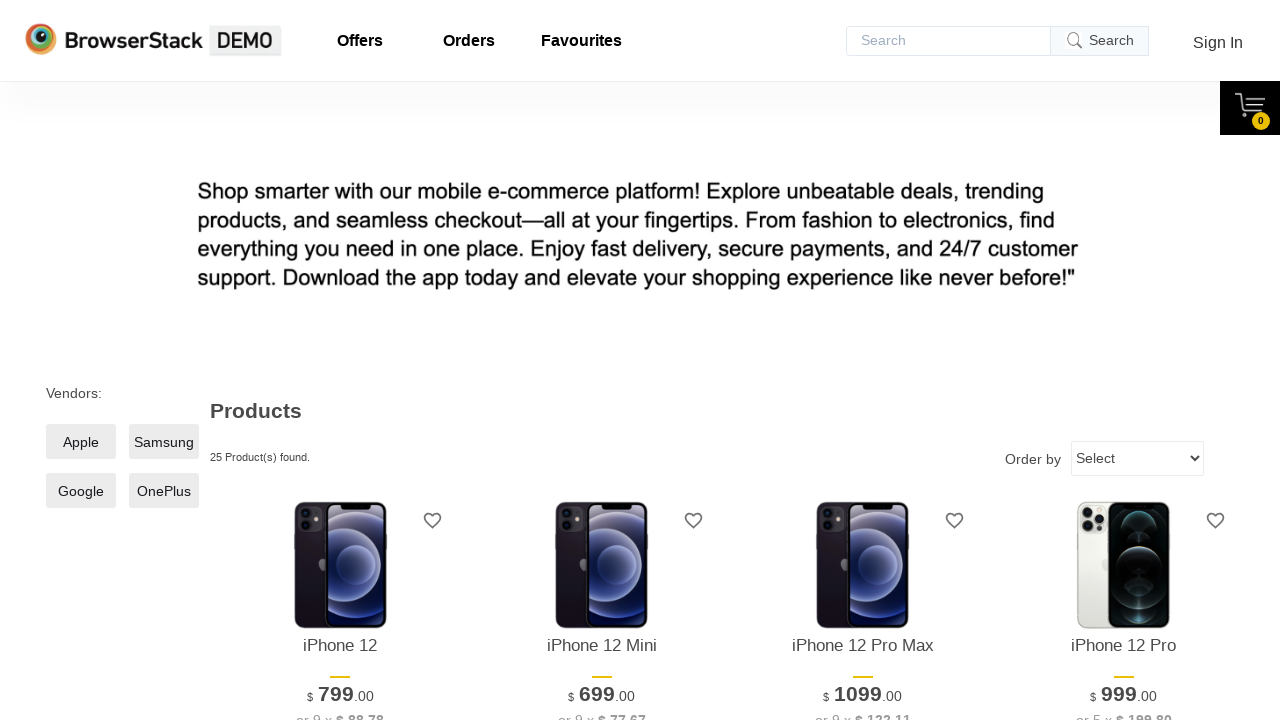

Clicked 'Add to cart' button for the first product at (340, 361) on xpath=//*[@id="1"]/div[4]
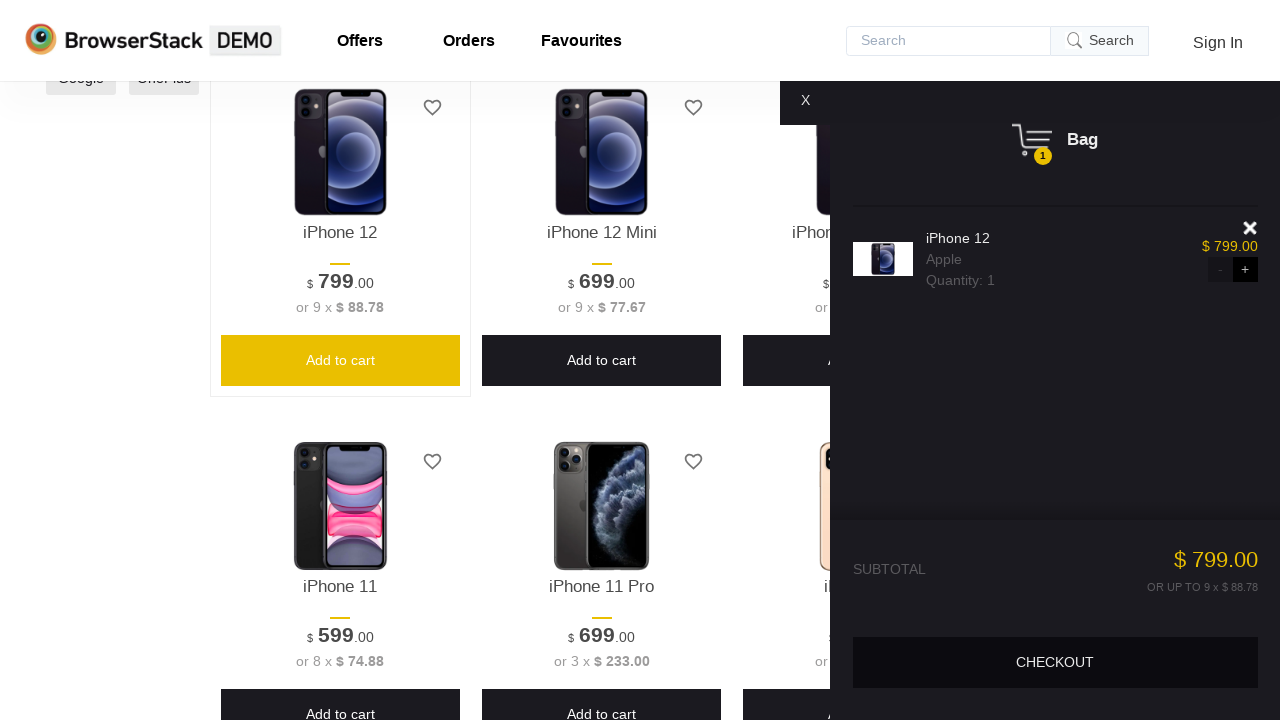

Cart pane appeared
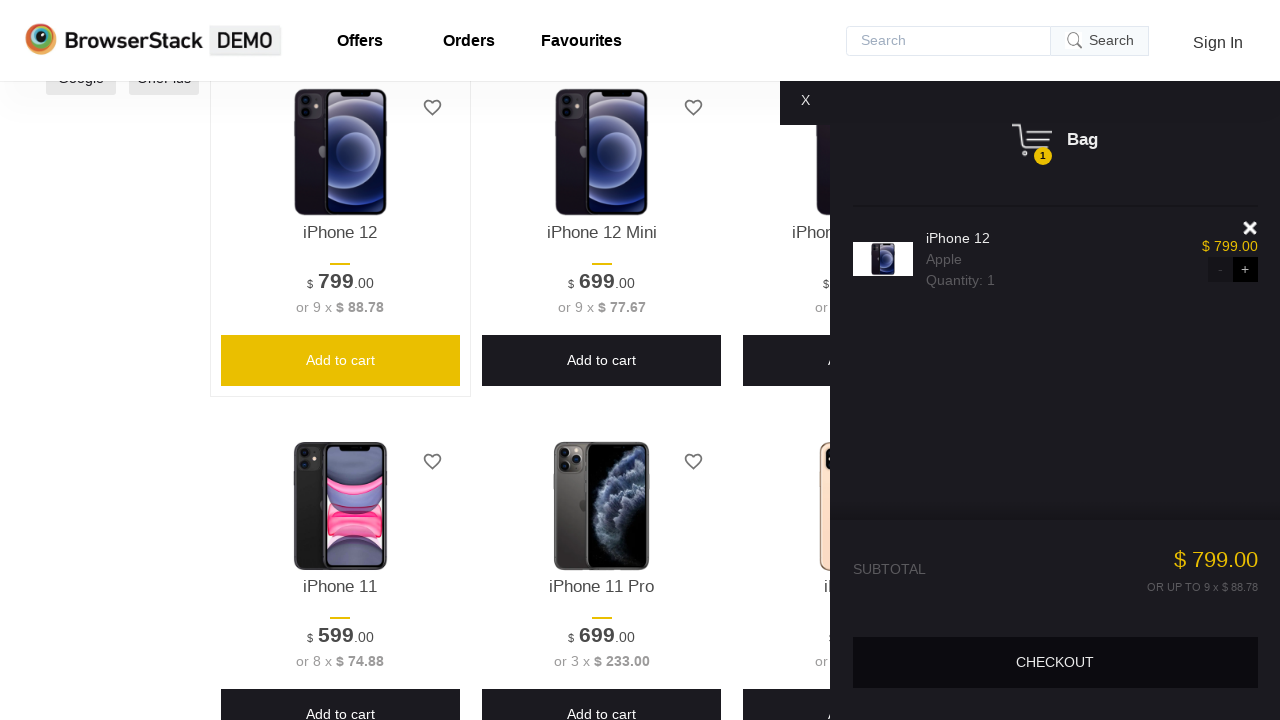

Retrieved product name from shopping cart
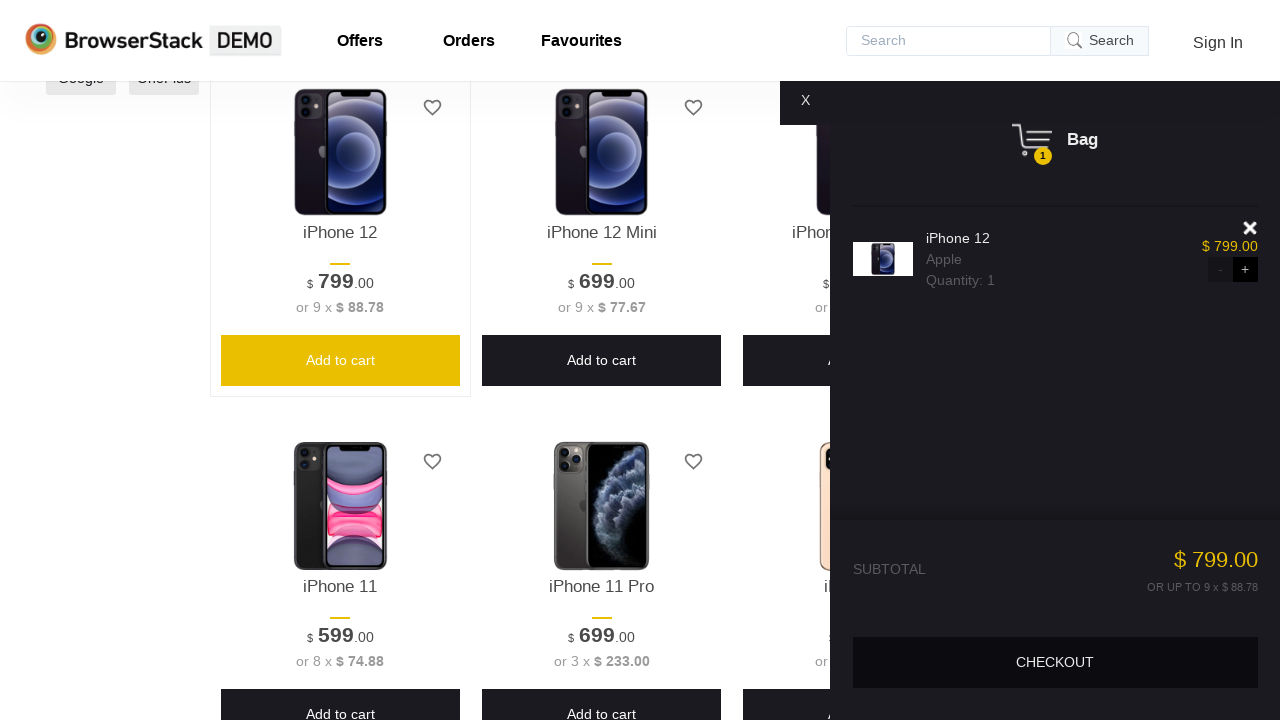

Verified product in cart matches product added (assertion passed)
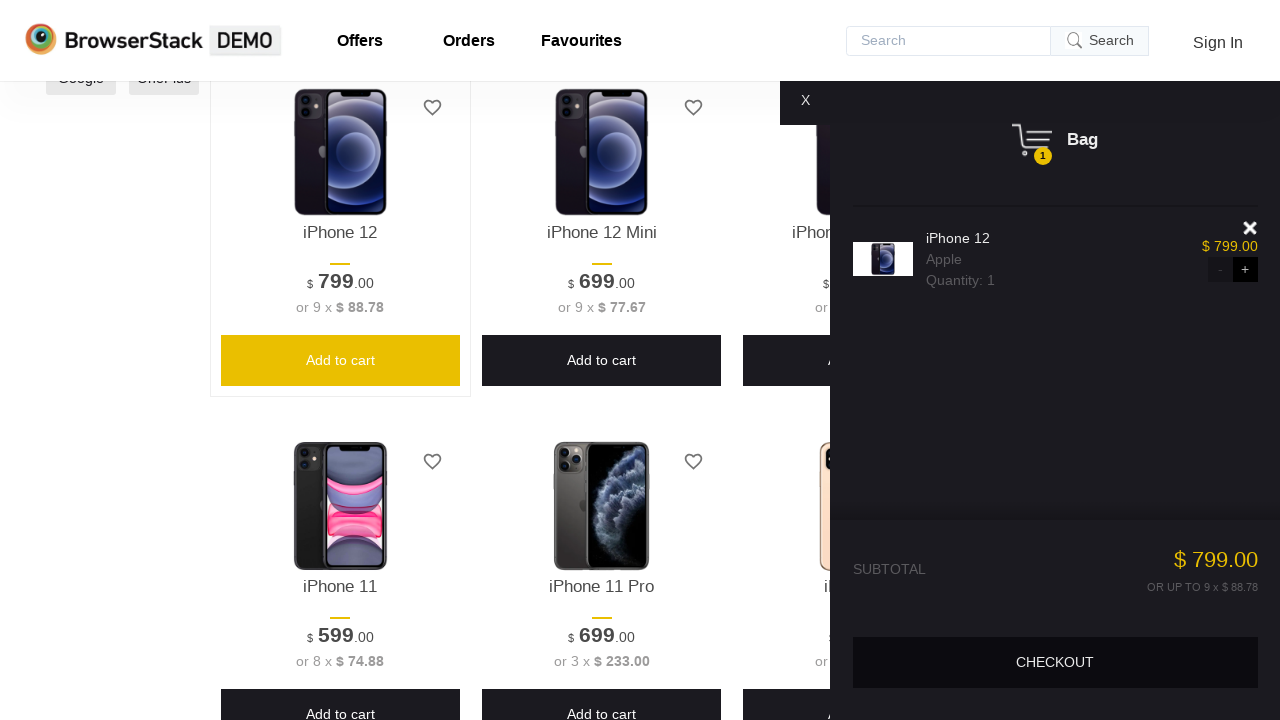

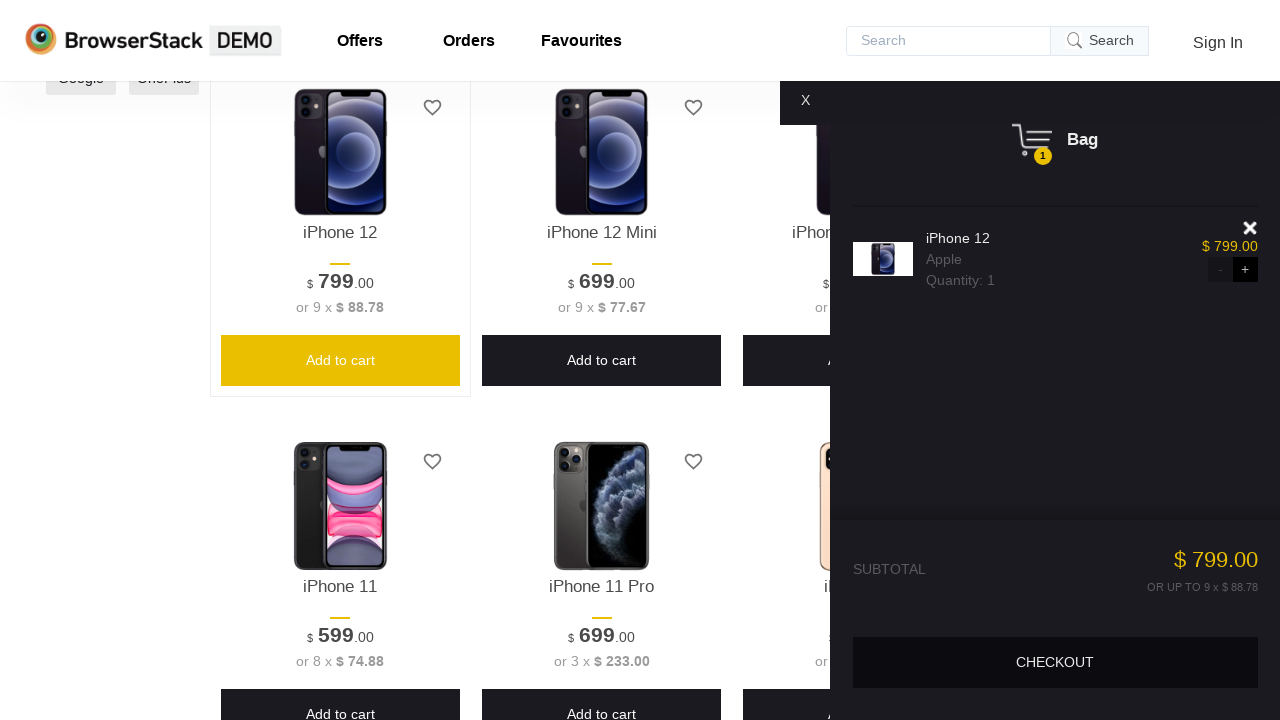